Tests JavaScript prompt dialog handling by clicking a button to trigger the prompt, entering text into it, accepting it, and verifying the result

Starting URL: https://the-internet.herokuapp.com/javascript_alerts

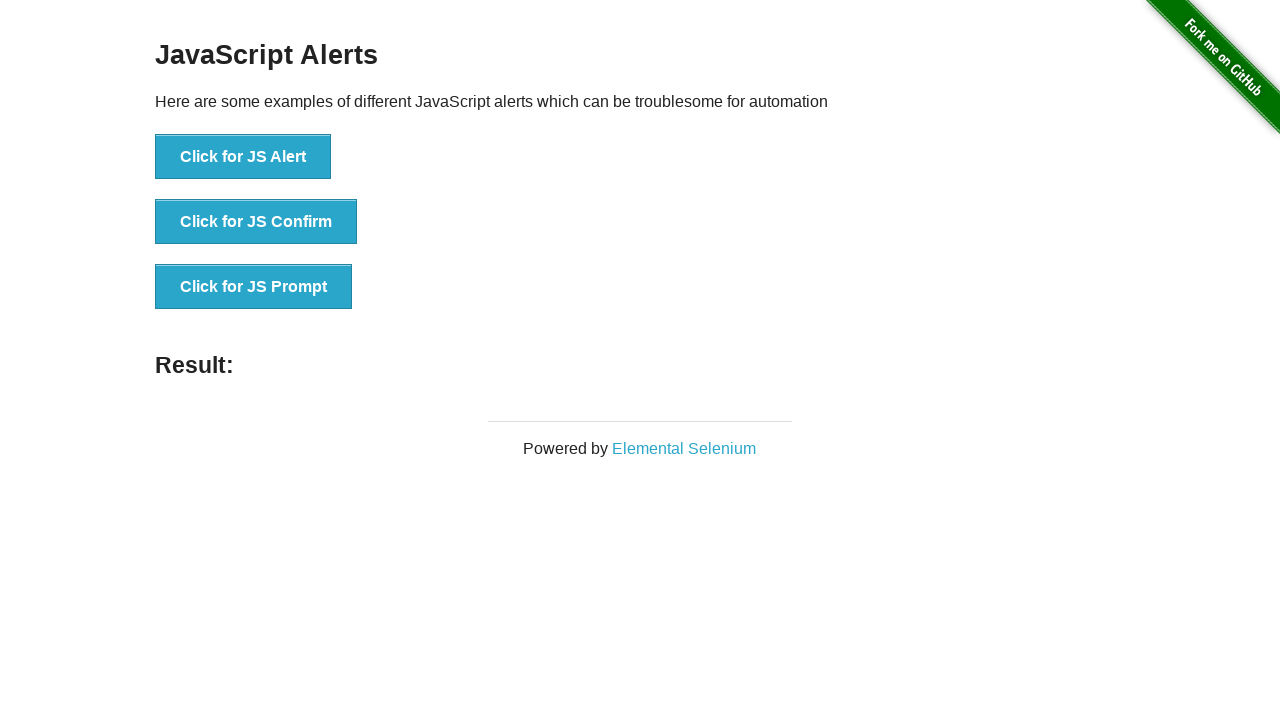

Clicked 'Click for JS Prompt' button to trigger JavaScript prompt dialog at (254, 287) on xpath=//button[text()='Click for JS Prompt']
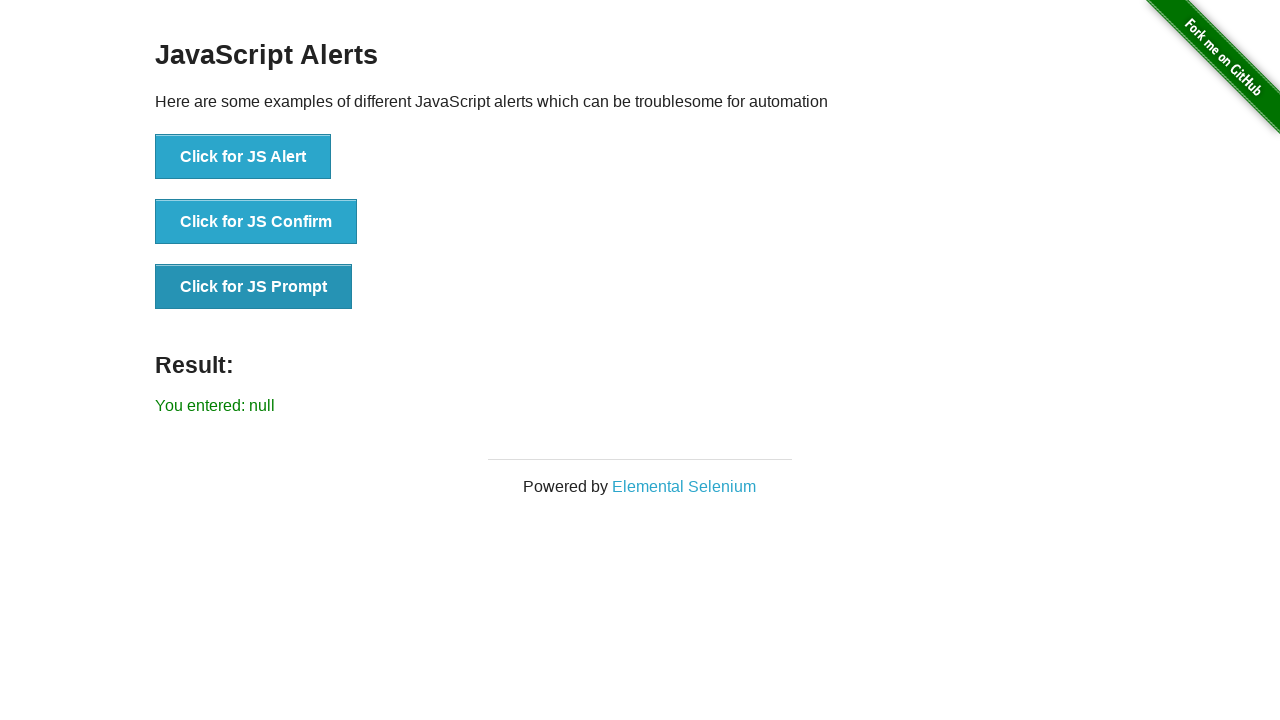

Set up dialog event listener to accept prompt with text 'naveen'
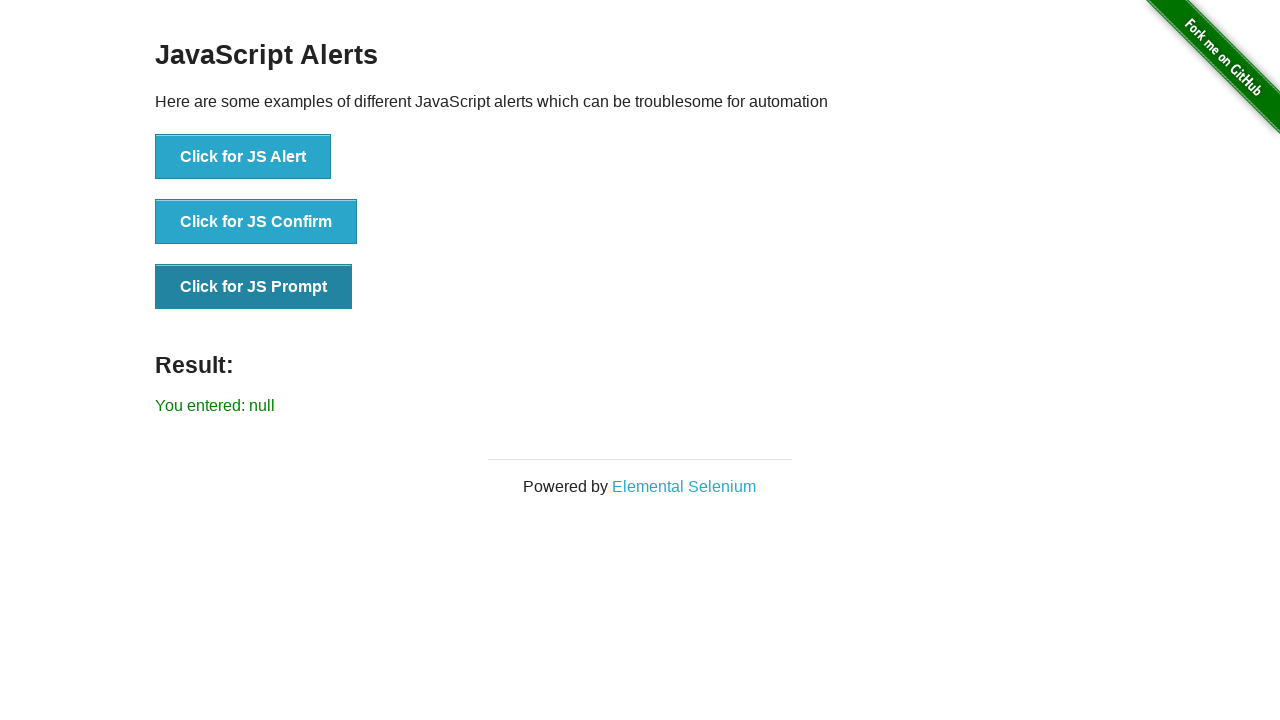

Clicked 'Click for JS Prompt' button again to trigger the prompt dialog at (254, 287) on xpath=//button[text()='Click for JS Prompt']
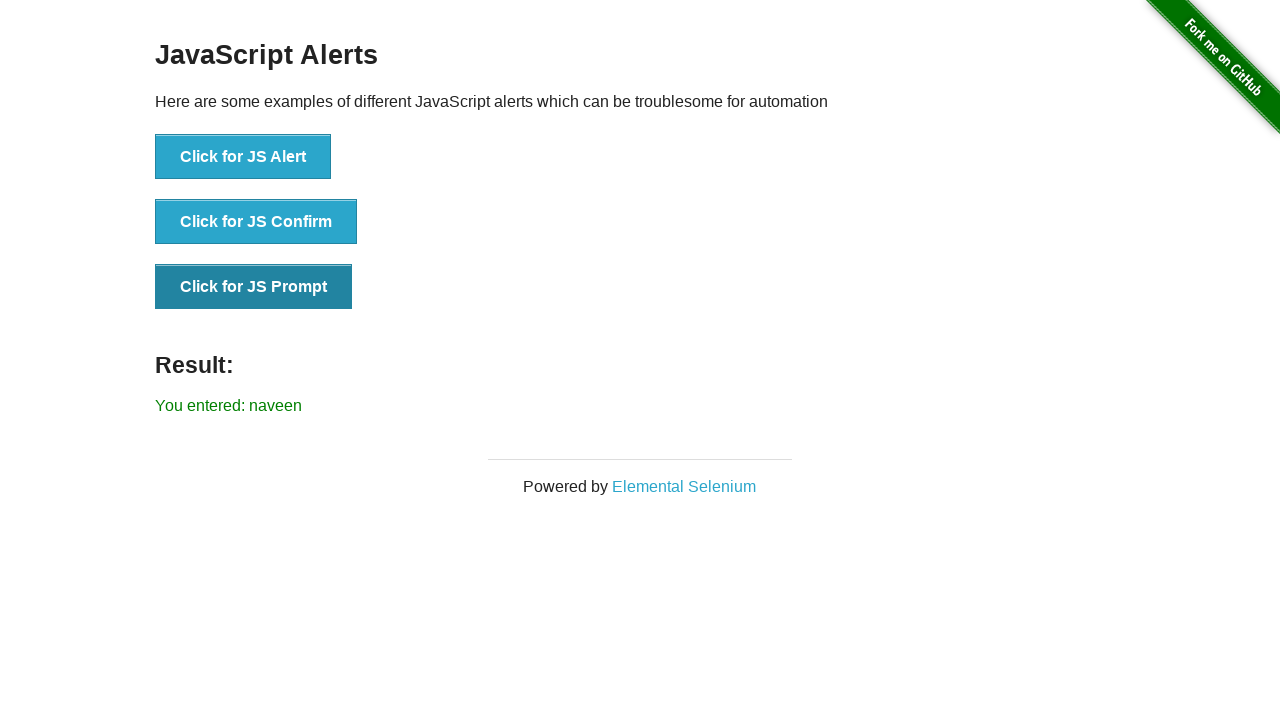

Extracted result text from page: 'You entered: naveen'
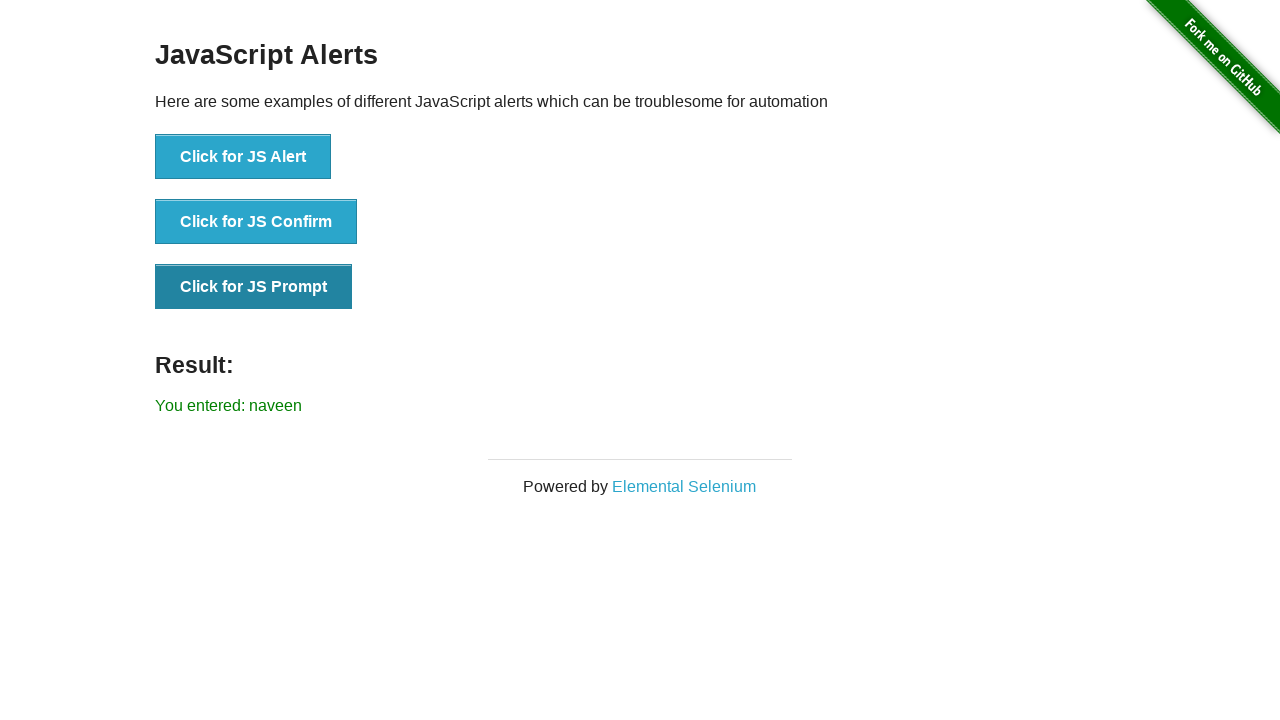

Printed result text to console
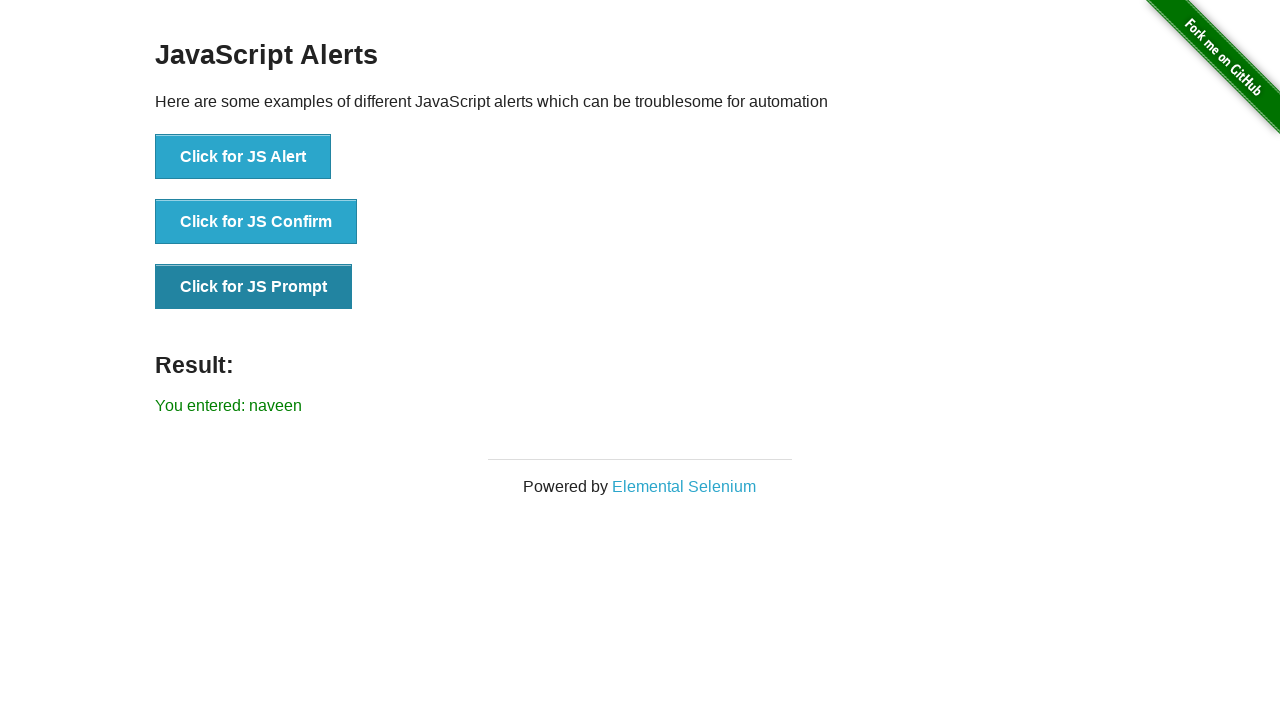

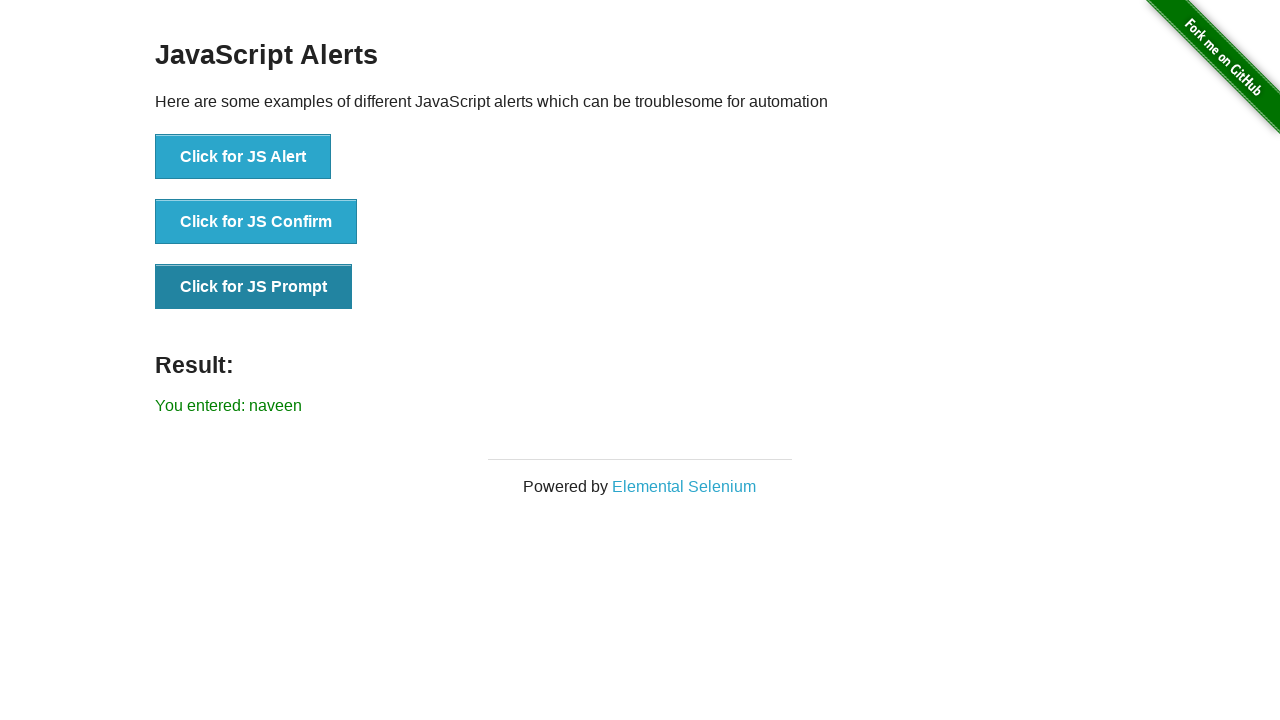